Tests window switching functionality by opening a new tab and switching between tabs

Starting URL: https://formy-project.herokuapp.com/switch-window

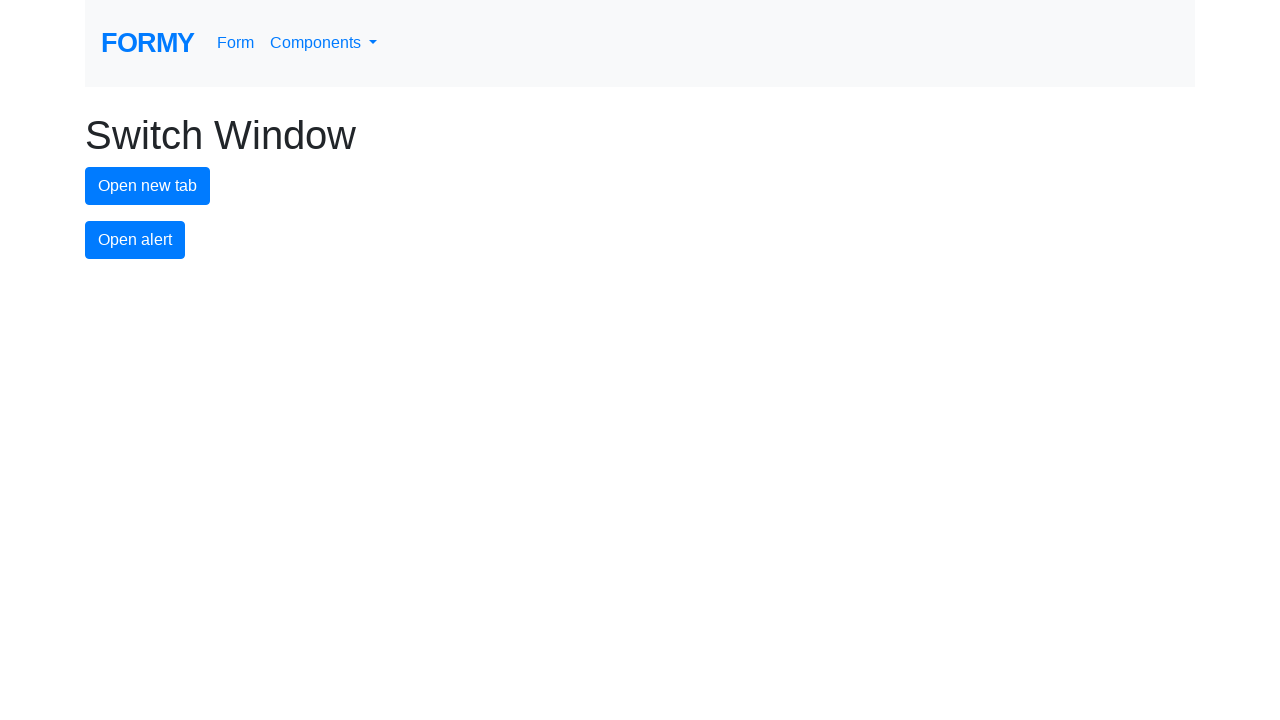

Clicked button to open new tab at (148, 186) on #new-tab-button
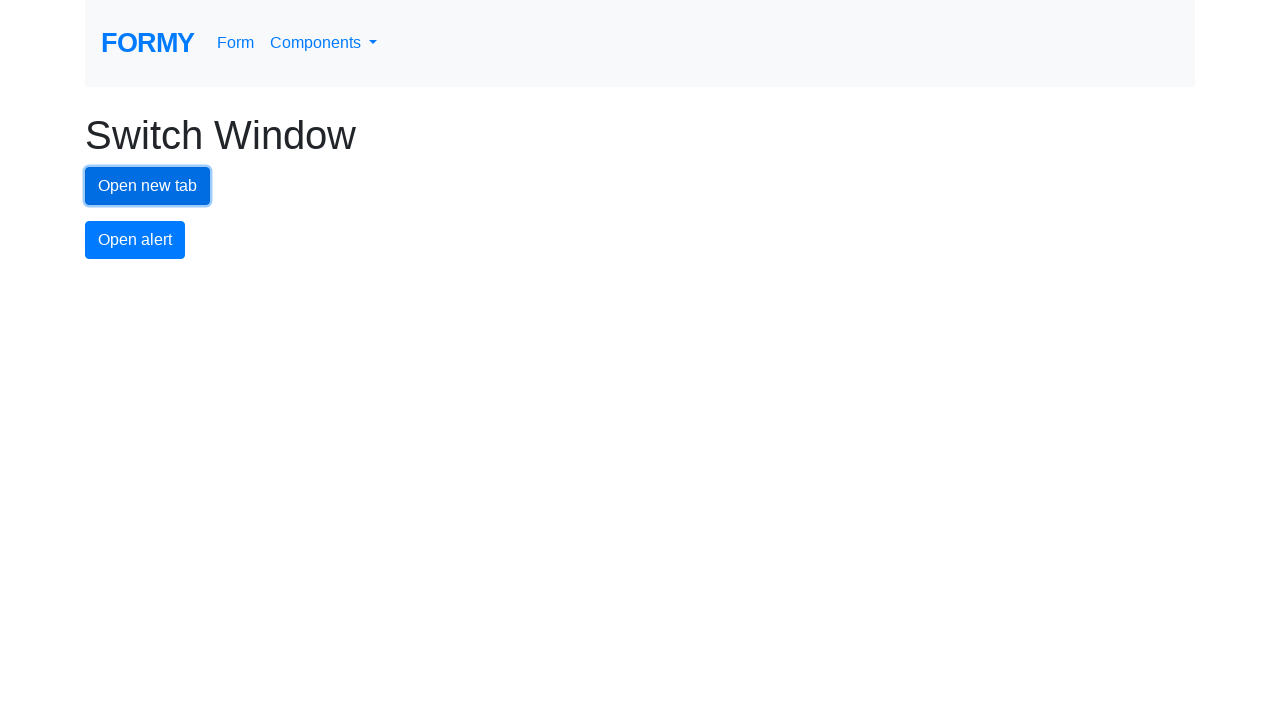

New tab opened and page object retrieved
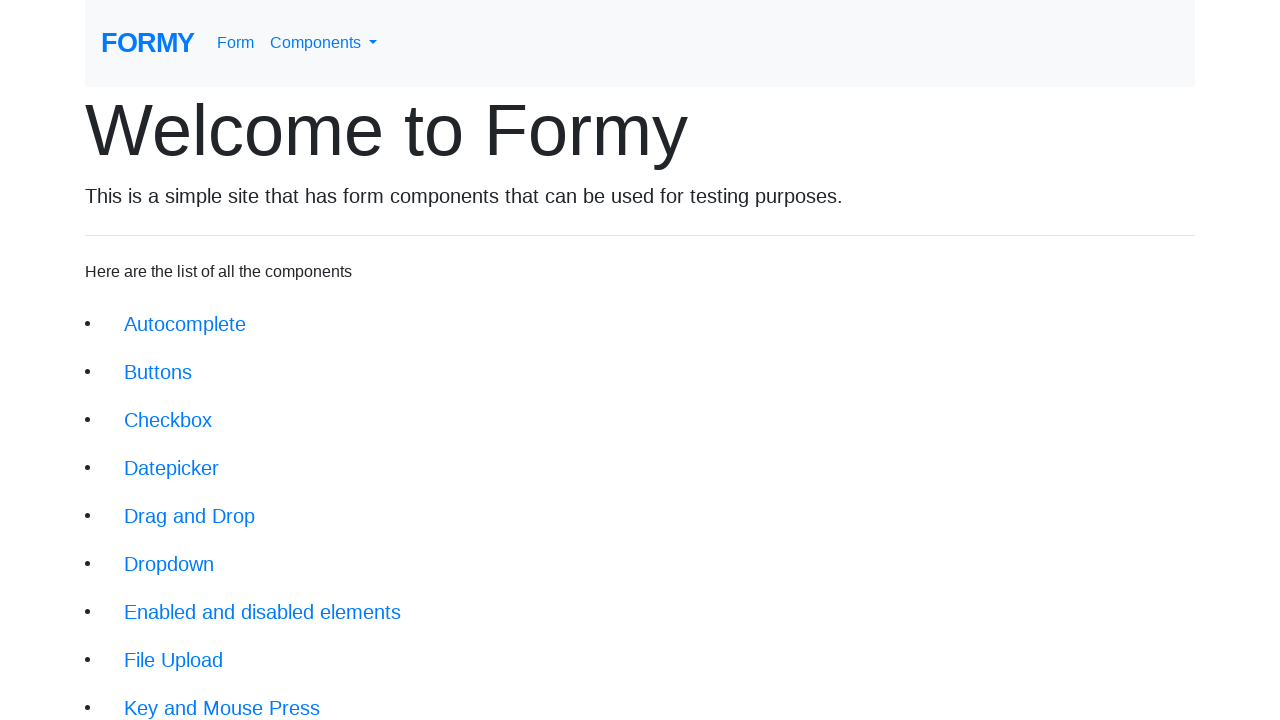

Window switching functionality verified - multiple tabs are now available
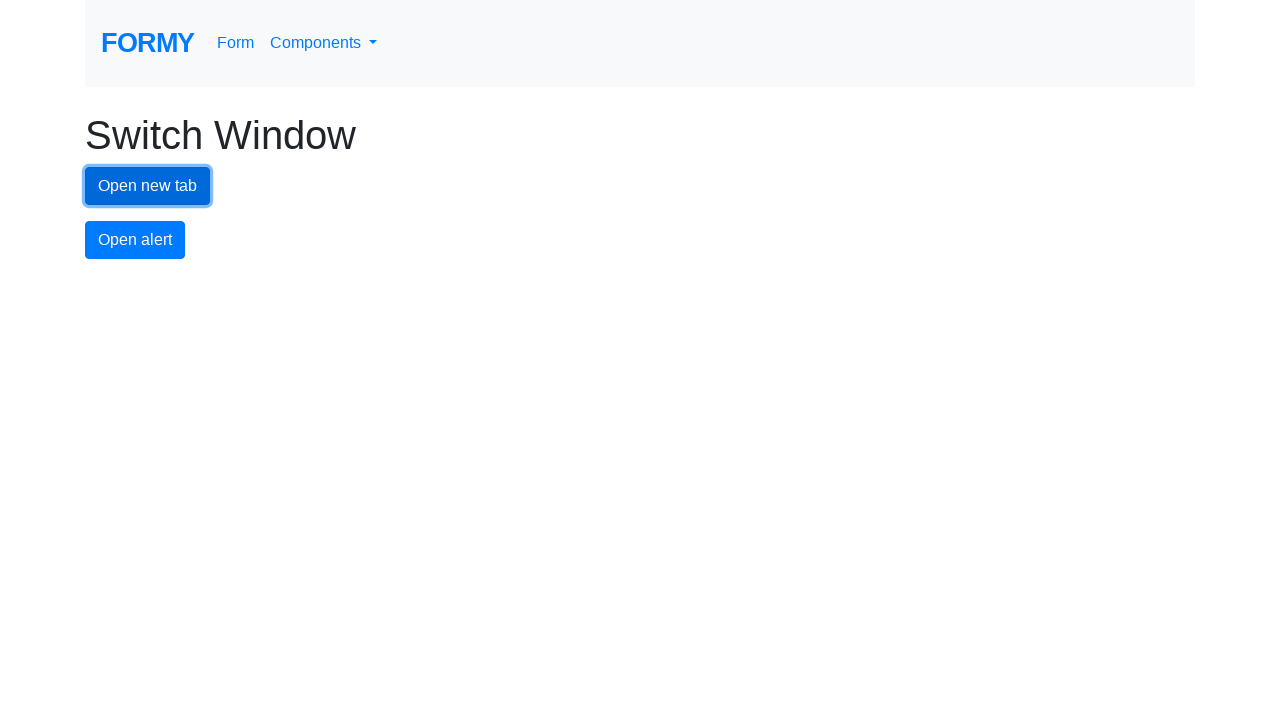

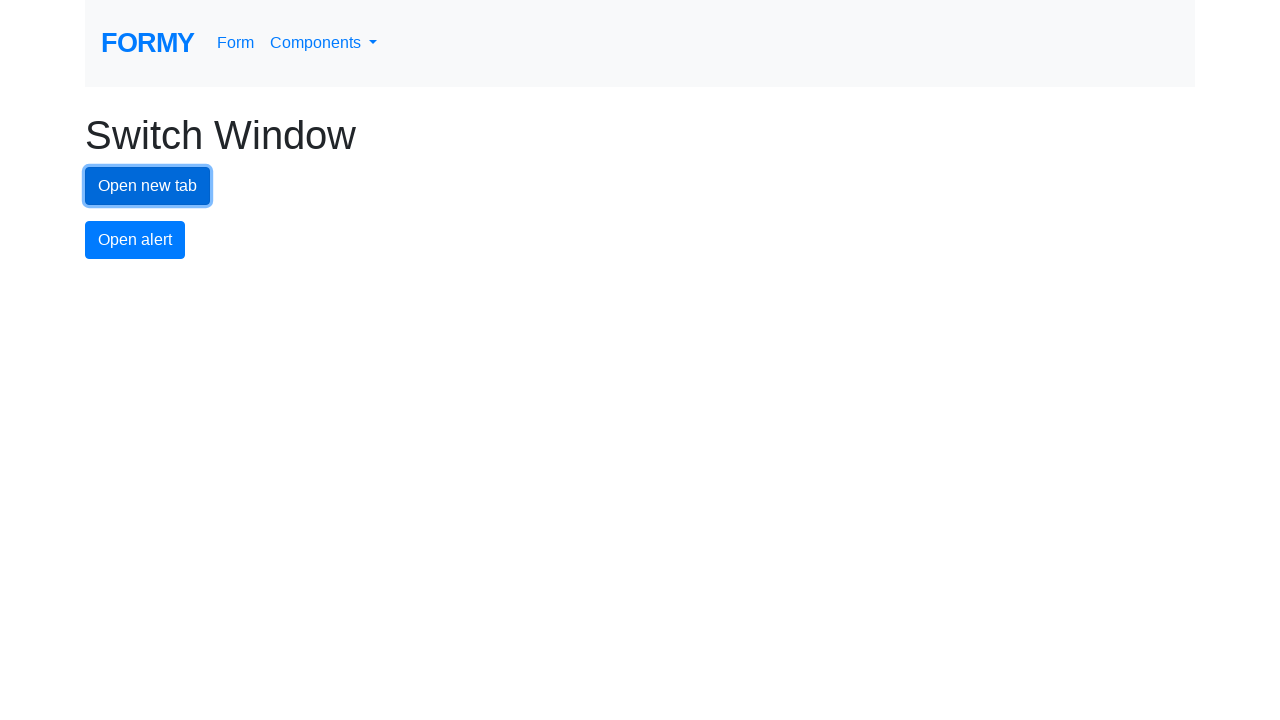